Tests that page load timeout throws an exception when timeout is too short (50ms) for a slow-loading page

Starting URL: http://uitestingplayground.com/loaddelay

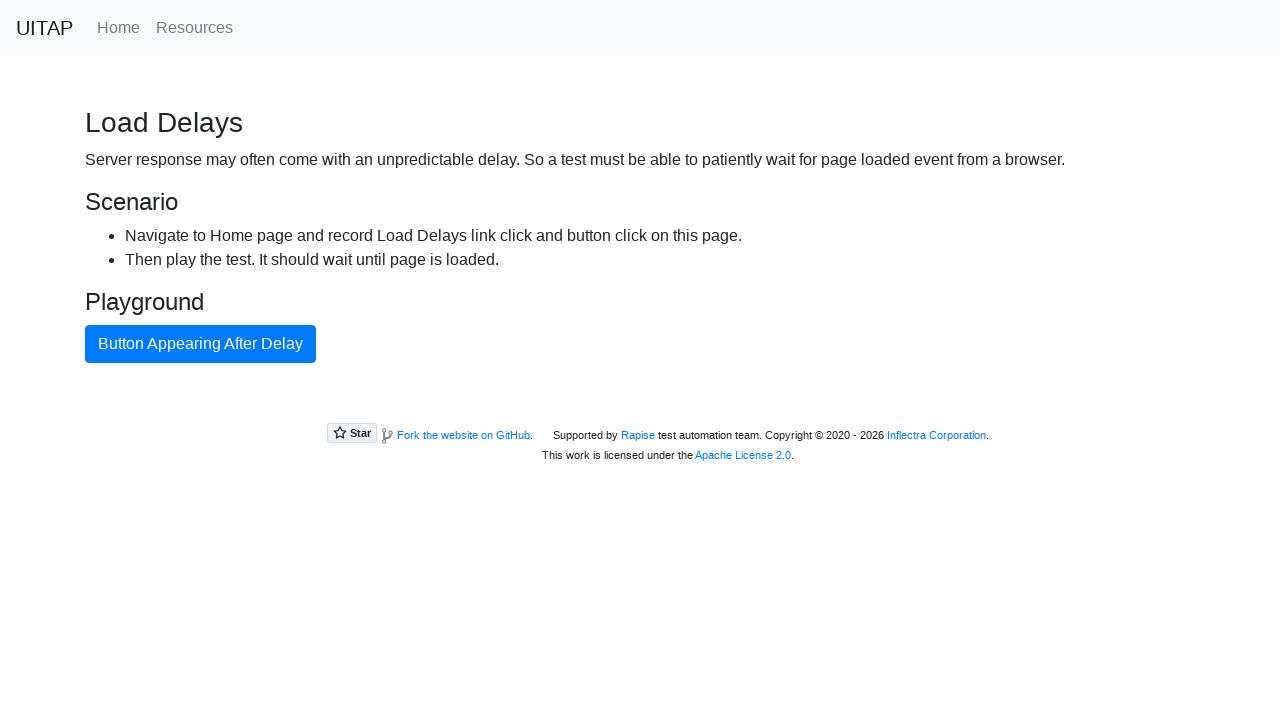

Page load timeout exception caught: TimeoutError
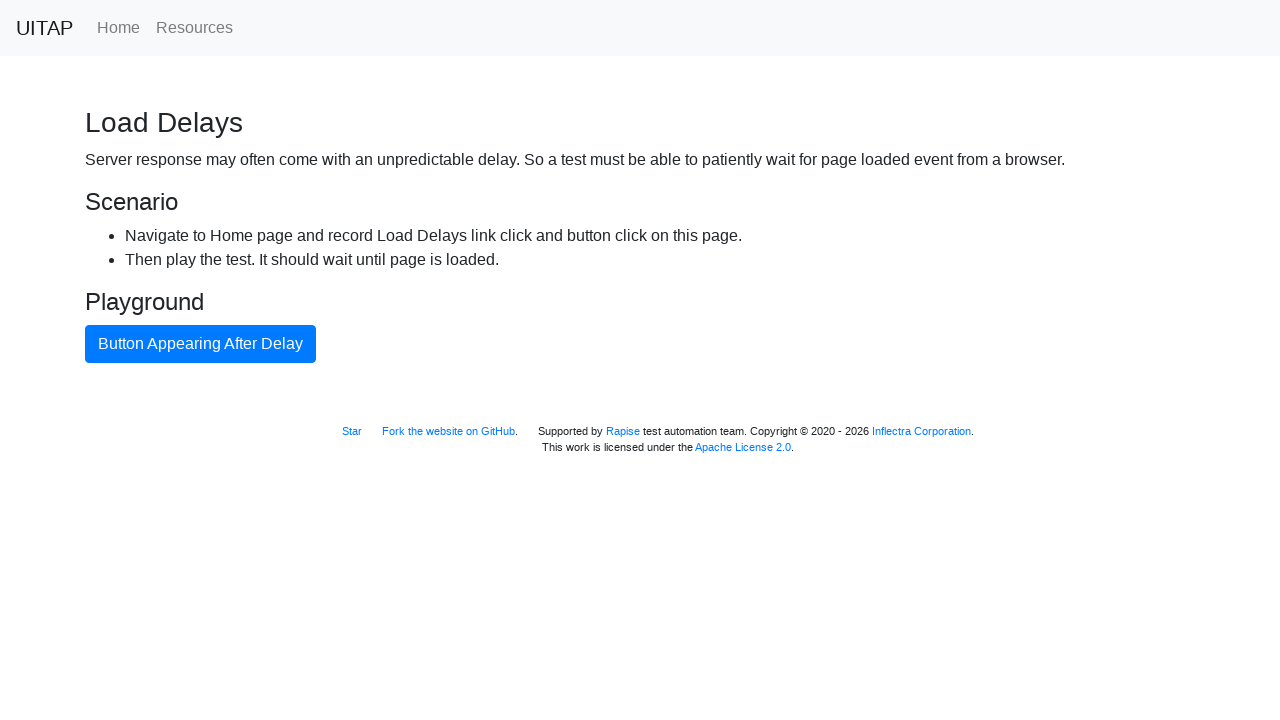

Test passed - timeout exception was thrown as expected
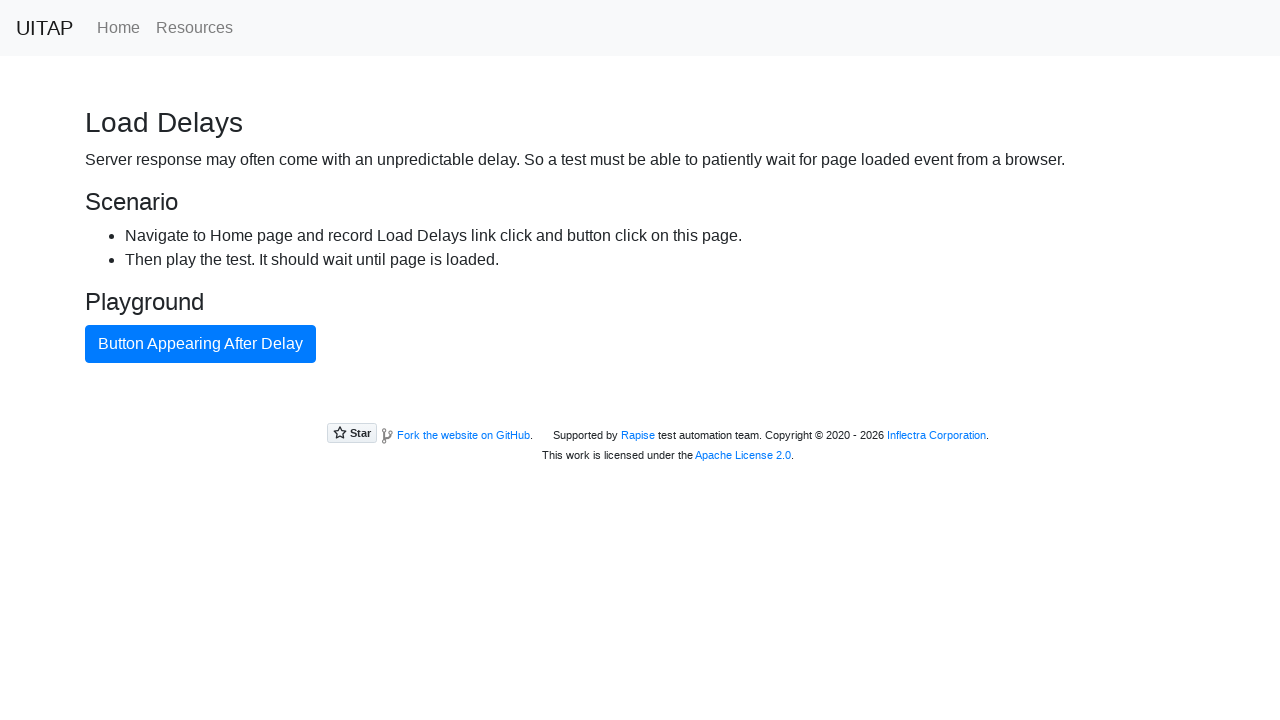

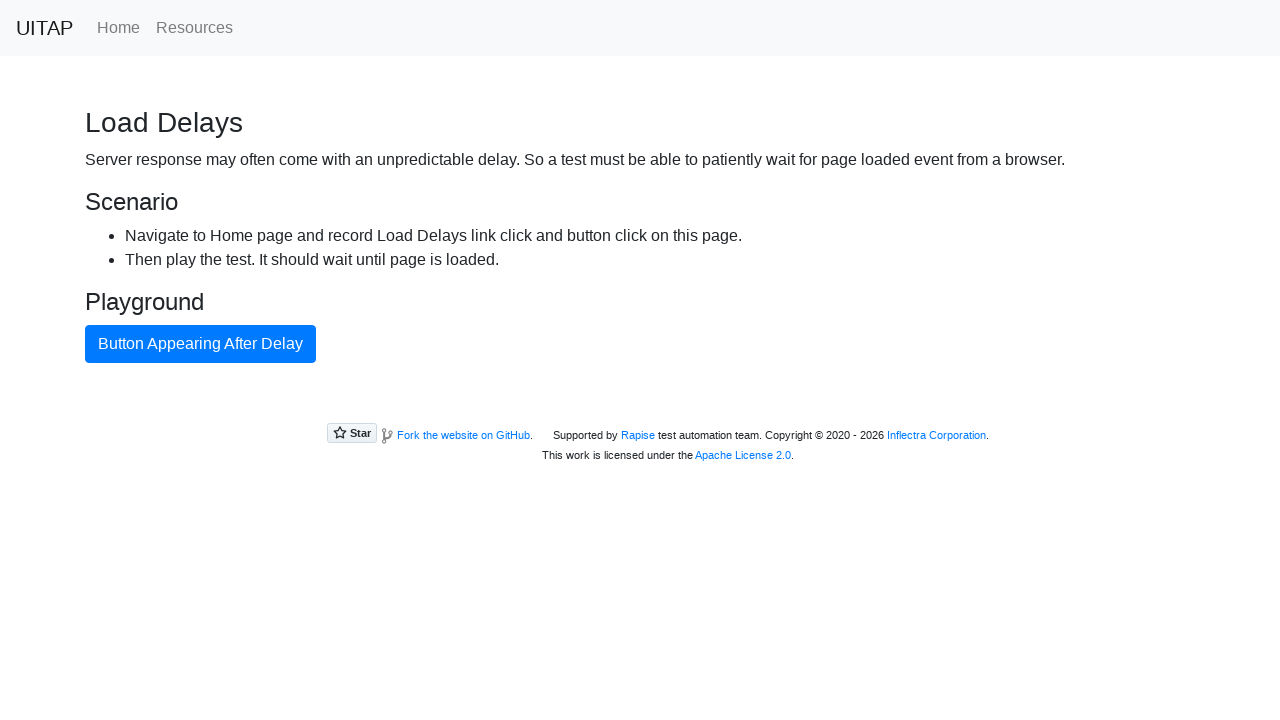